Tests accepting a JavaScript alert dialog by clicking a button that triggers an alert and then accepting it

Starting URL: http://demo.automationtesting.in/Alerts.html

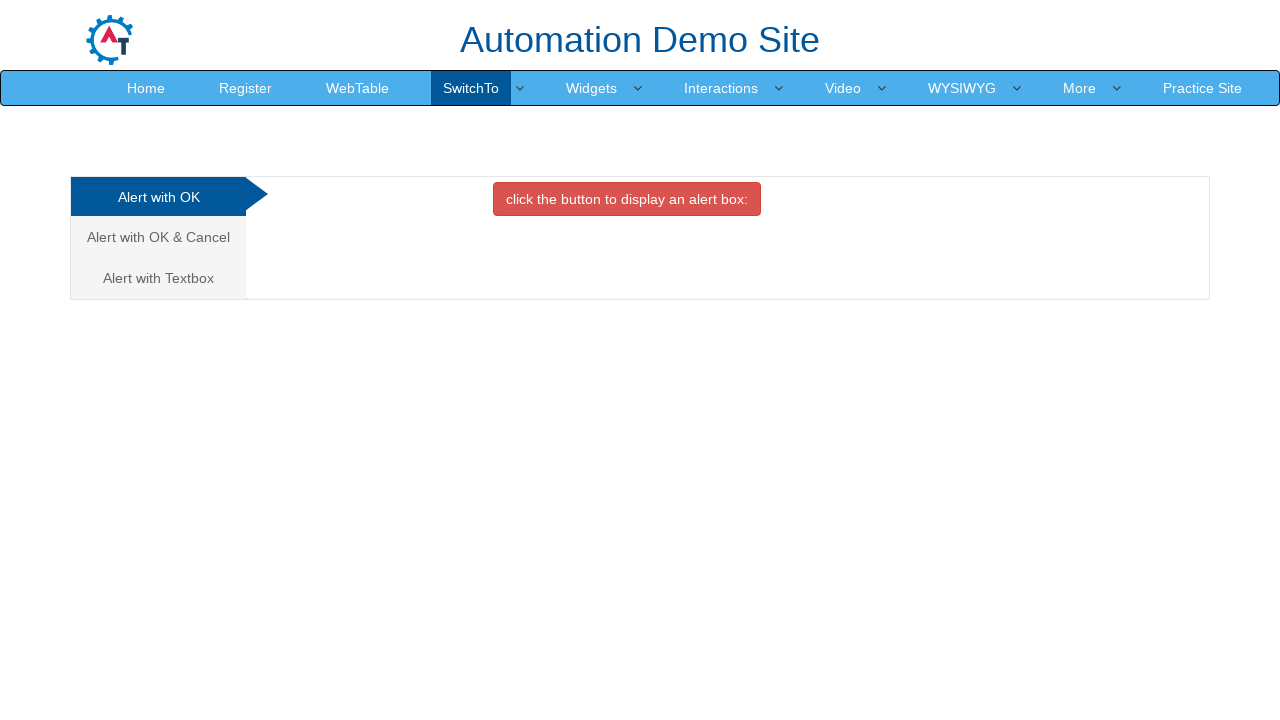

Set up dialog handler to automatically accept alerts
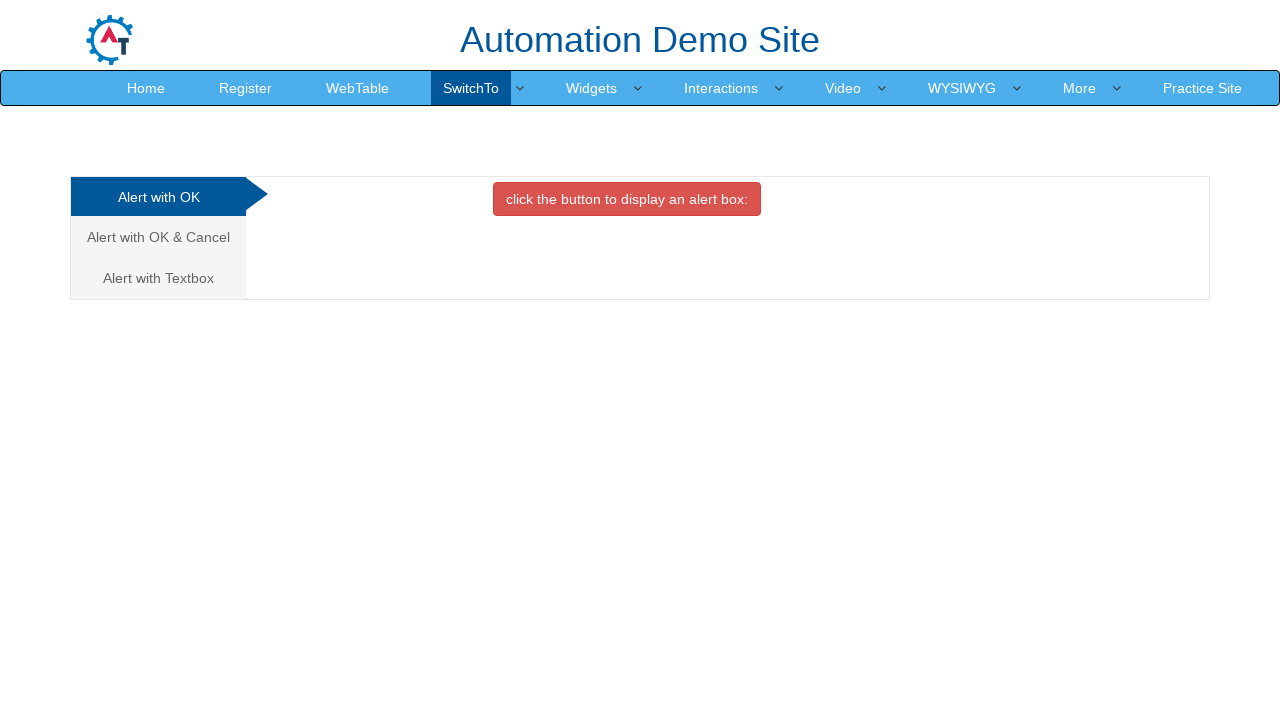

Clicked button to trigger JavaScript alert dialog at (627, 199) on button[onclick='alertbox()']
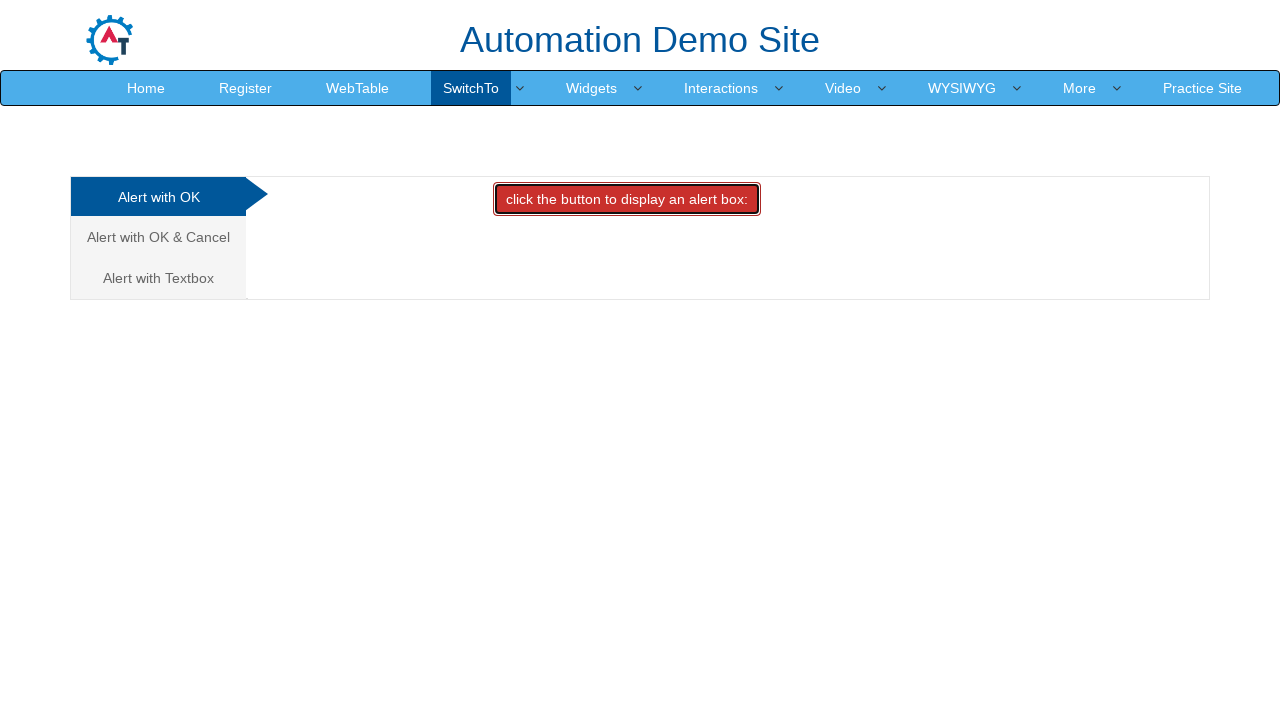

Waited for alert to be processed
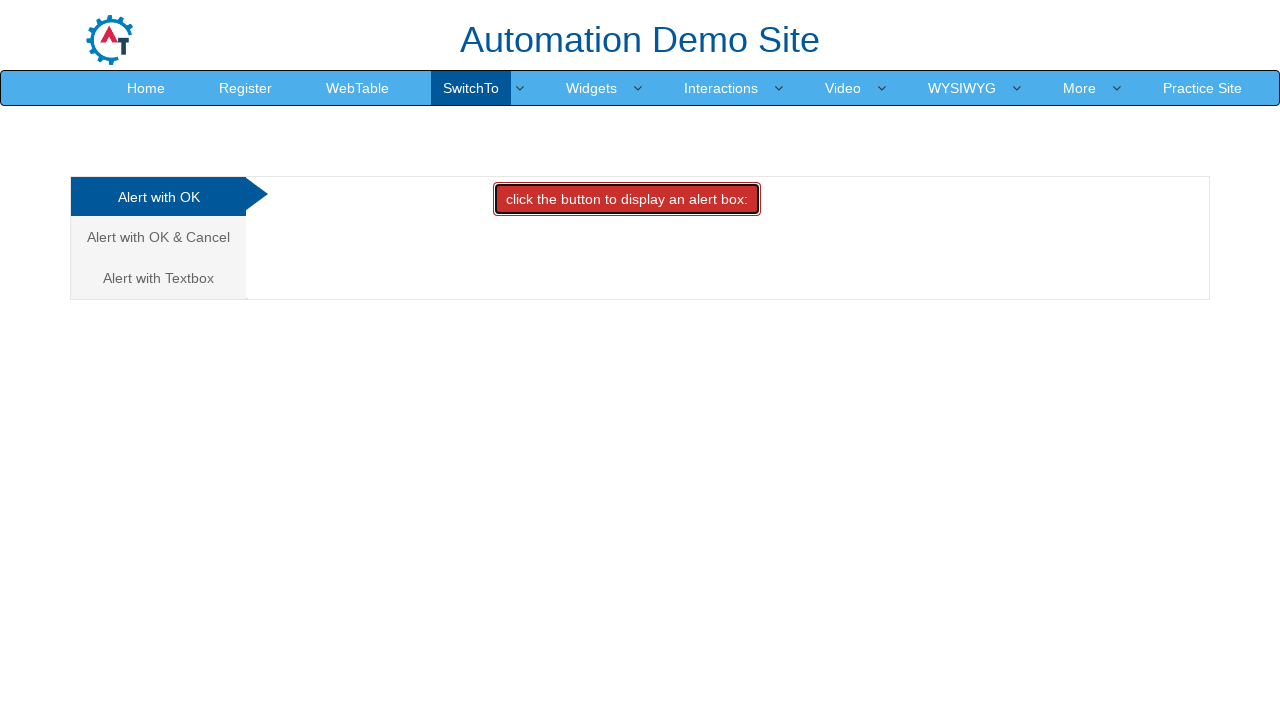

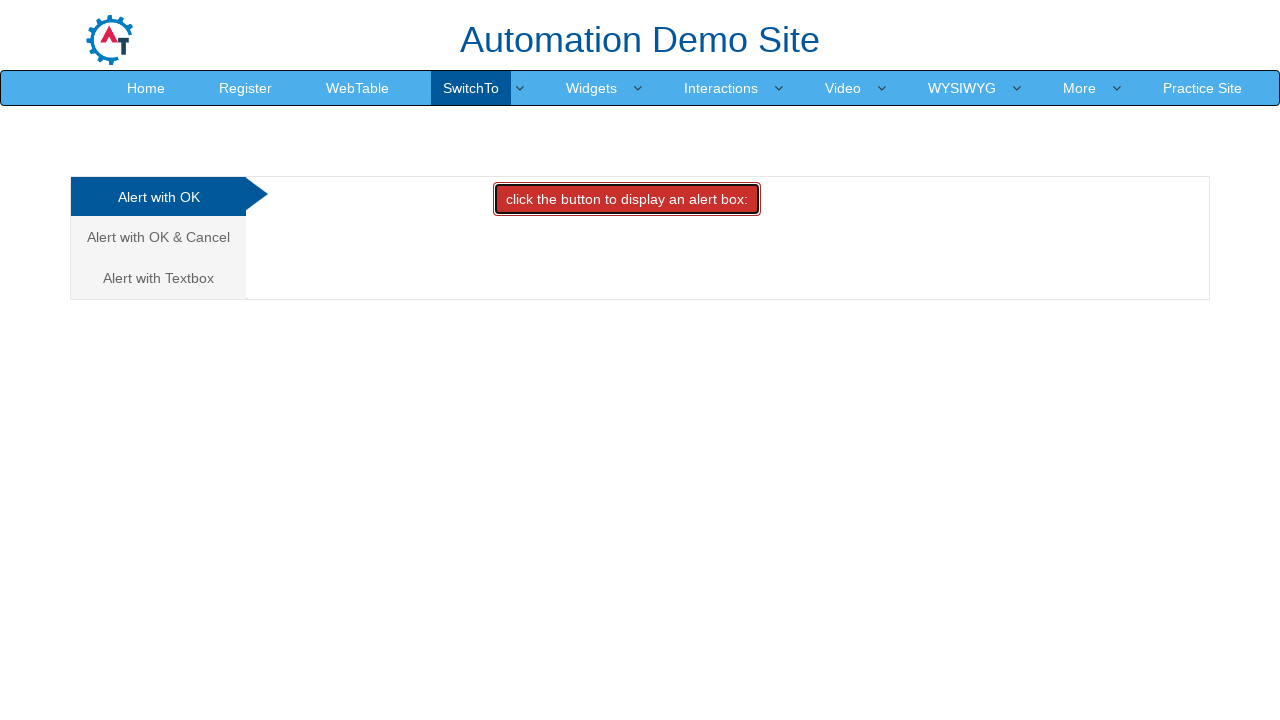